Tests JavaScript alert handling by clicking a button that triggers an alert, accepting the alert, and verifying the result message is displayed correctly.

Starting URL: https://the-internet.herokuapp.com/javascript_alerts

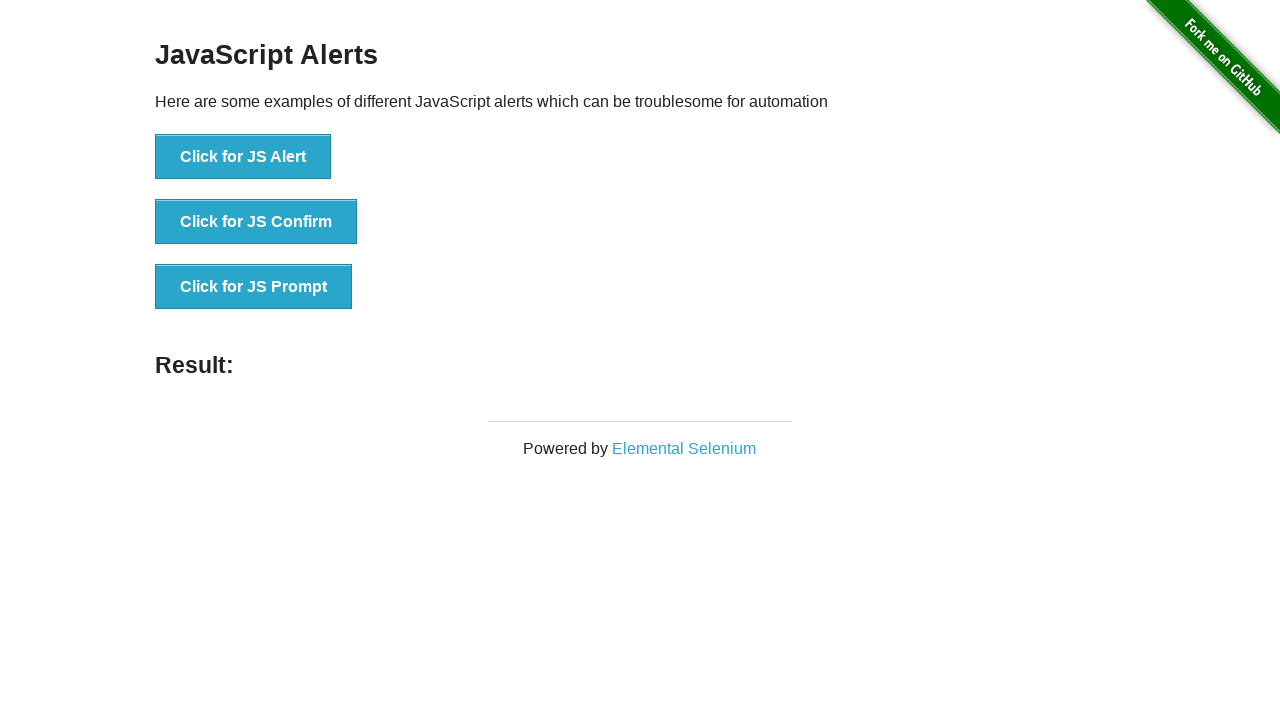

Clicked the 'Click for JS Alert' button at (243, 157) on xpath=//button[text()='Click for JS Alert']
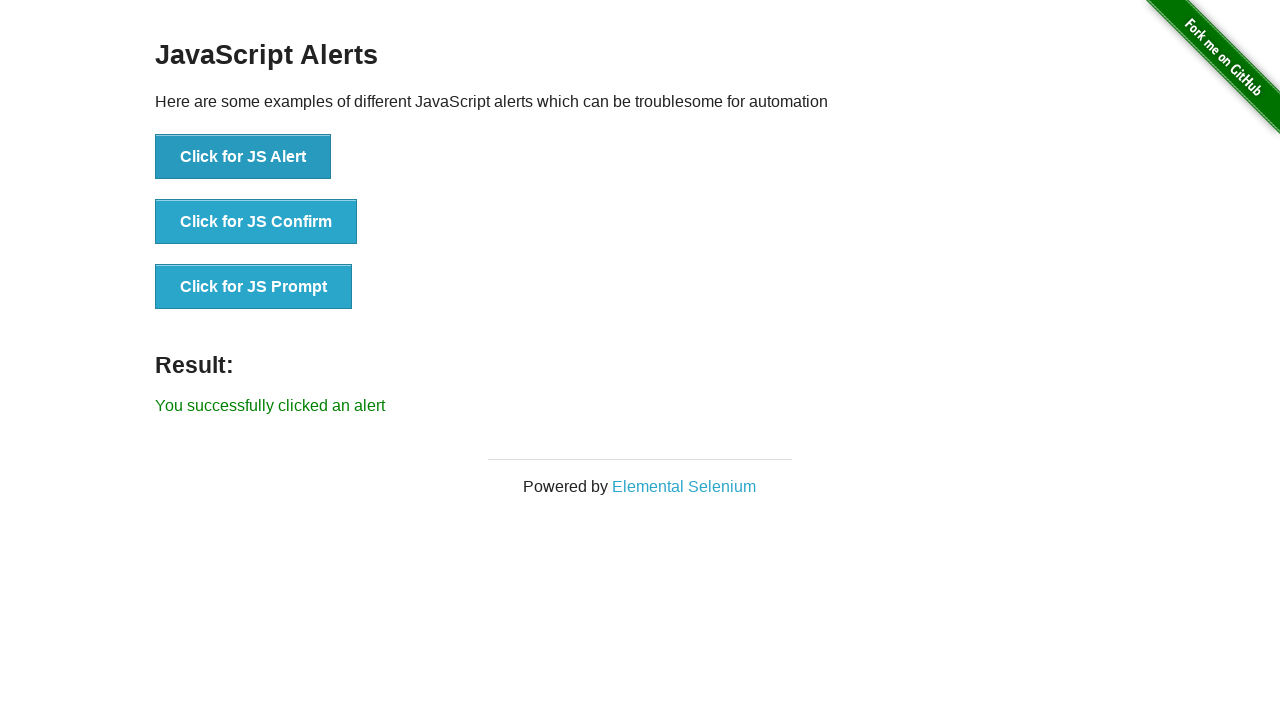

Set up dialog handler to accept alerts
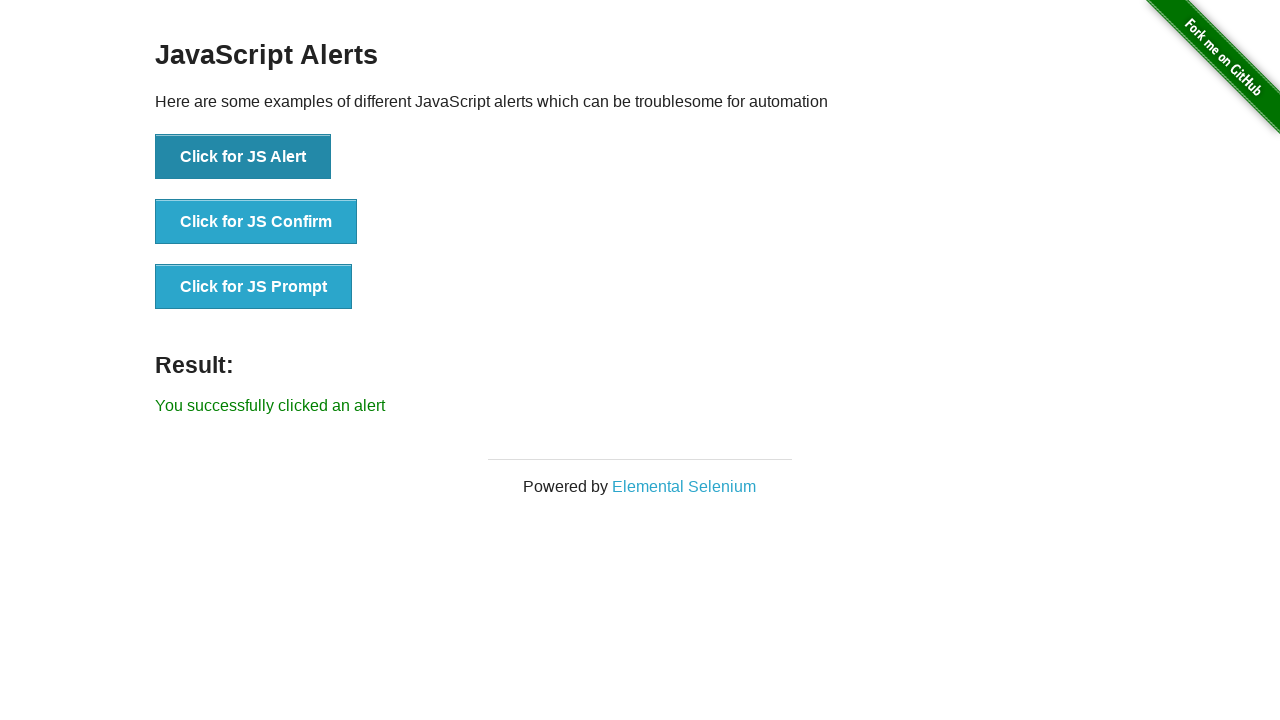

Configured one-time dialog handler to accept the next alert
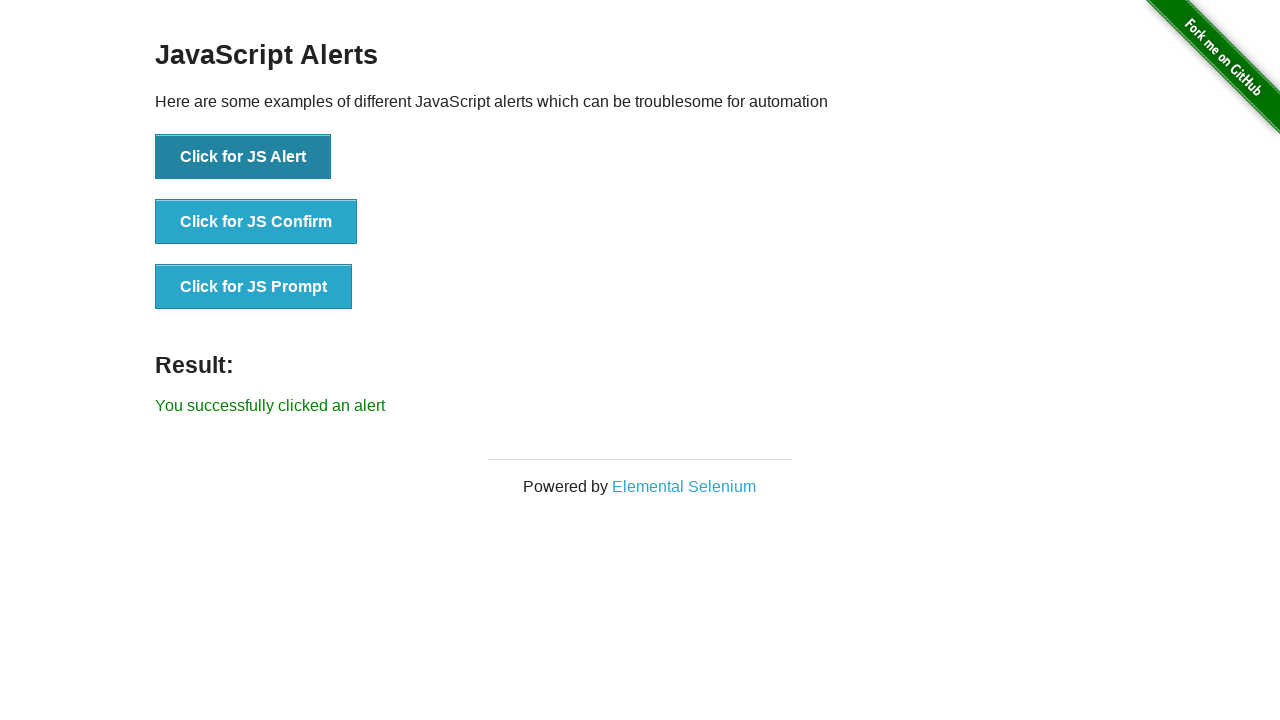

Clicked the 'Click for JS Alert' button again and alert was accepted at (243, 157) on xpath=//button[text()='Click for JS Alert']
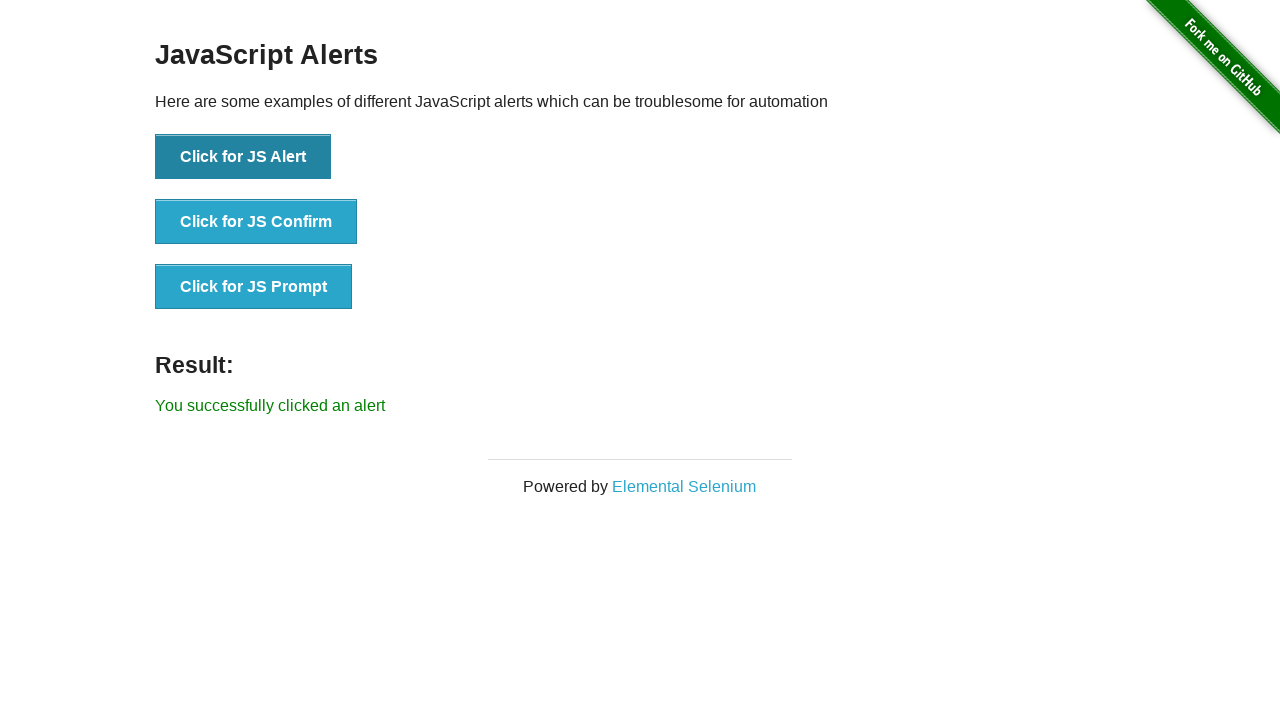

Result message element loaded
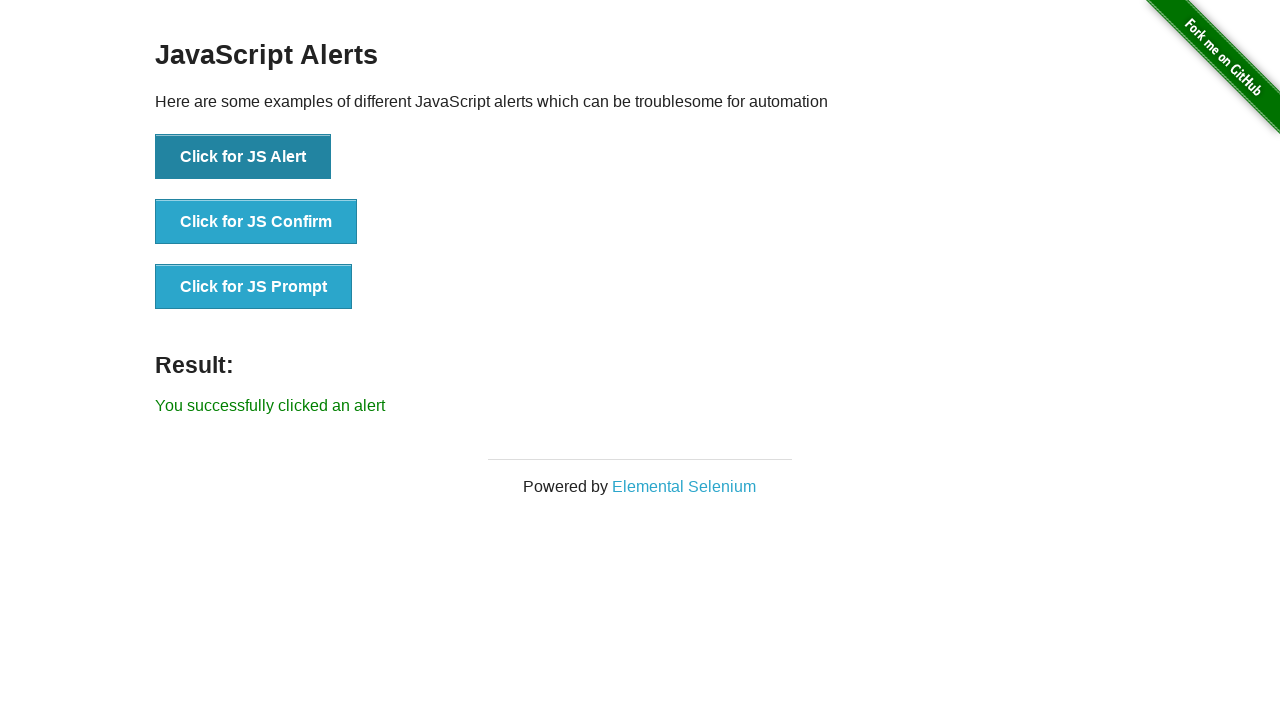

Retrieved result text: 'You successfully clicked an alert'
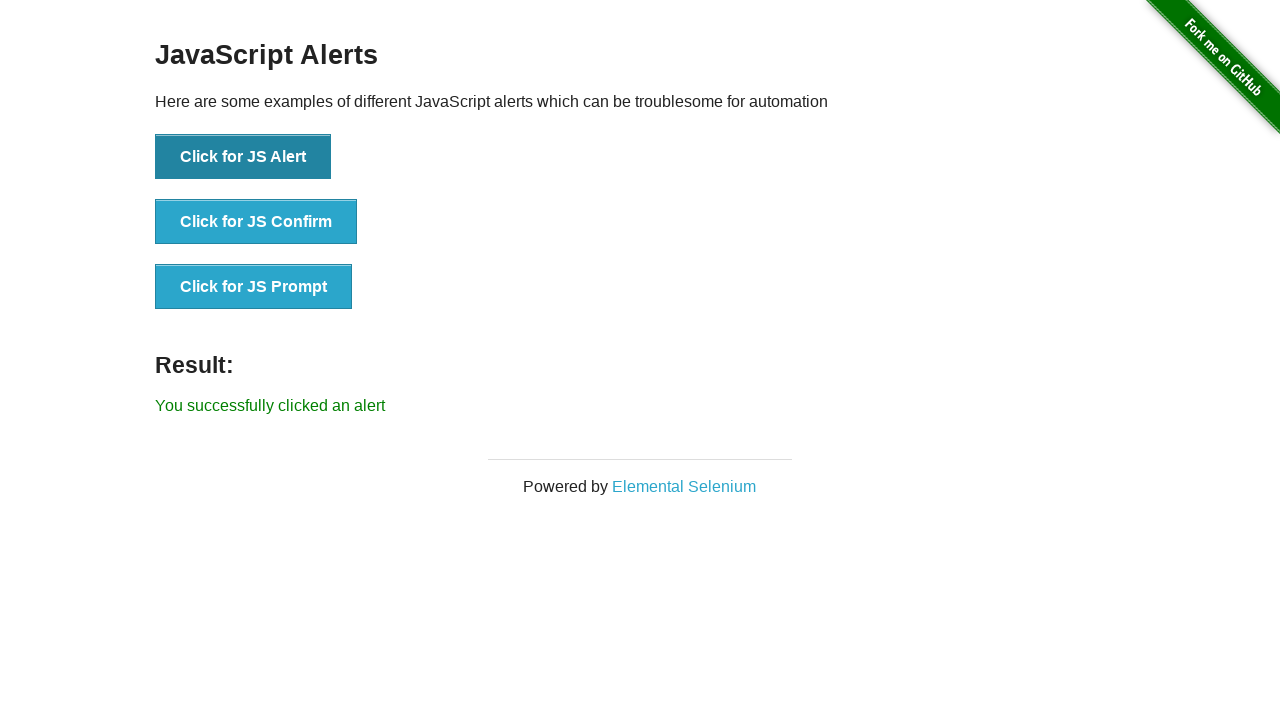

Verified result text matches expected message 'You successfully clicked an alert'
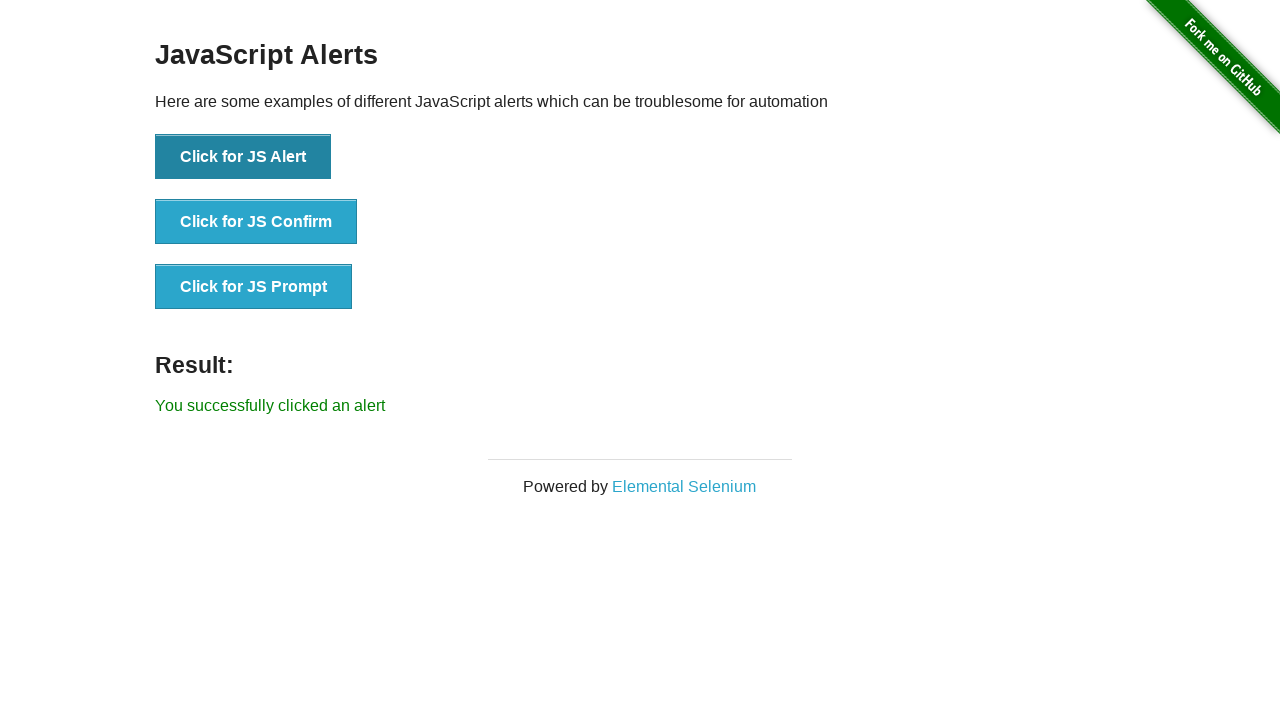

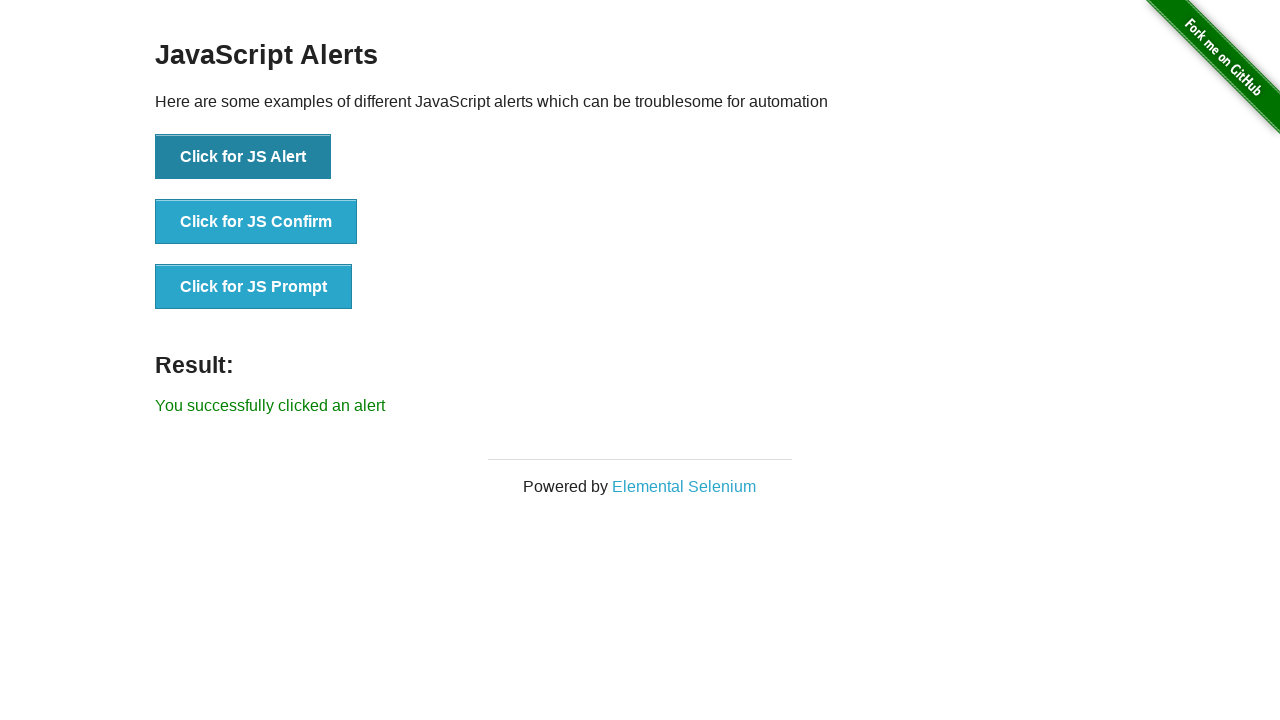